Tests form validation by filling all input fields with test data (including leaving the zip code field empty), submitting the form, and verifying that the validation alerts display correctly - green for valid fields and red for the empty zip code field.

Starting URL: https://bonigarcia.dev/selenium-webdriver-java/data-types.html

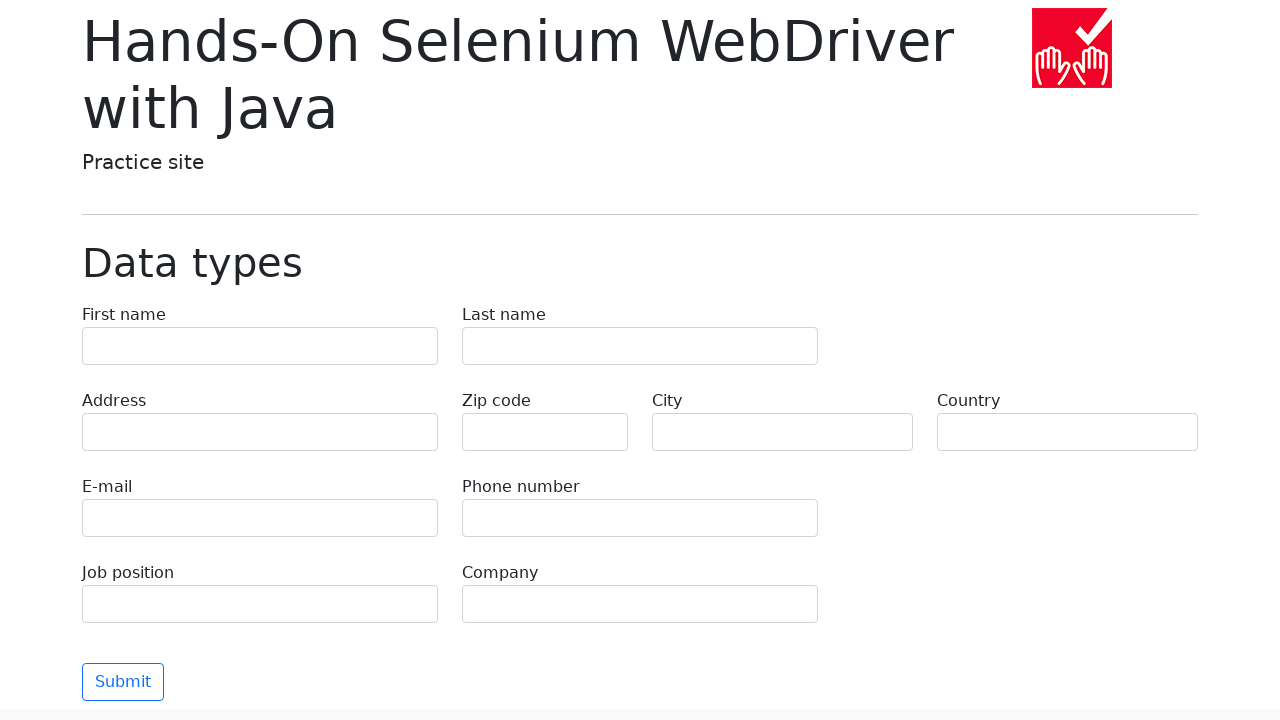

Waited for all input fields to become visible
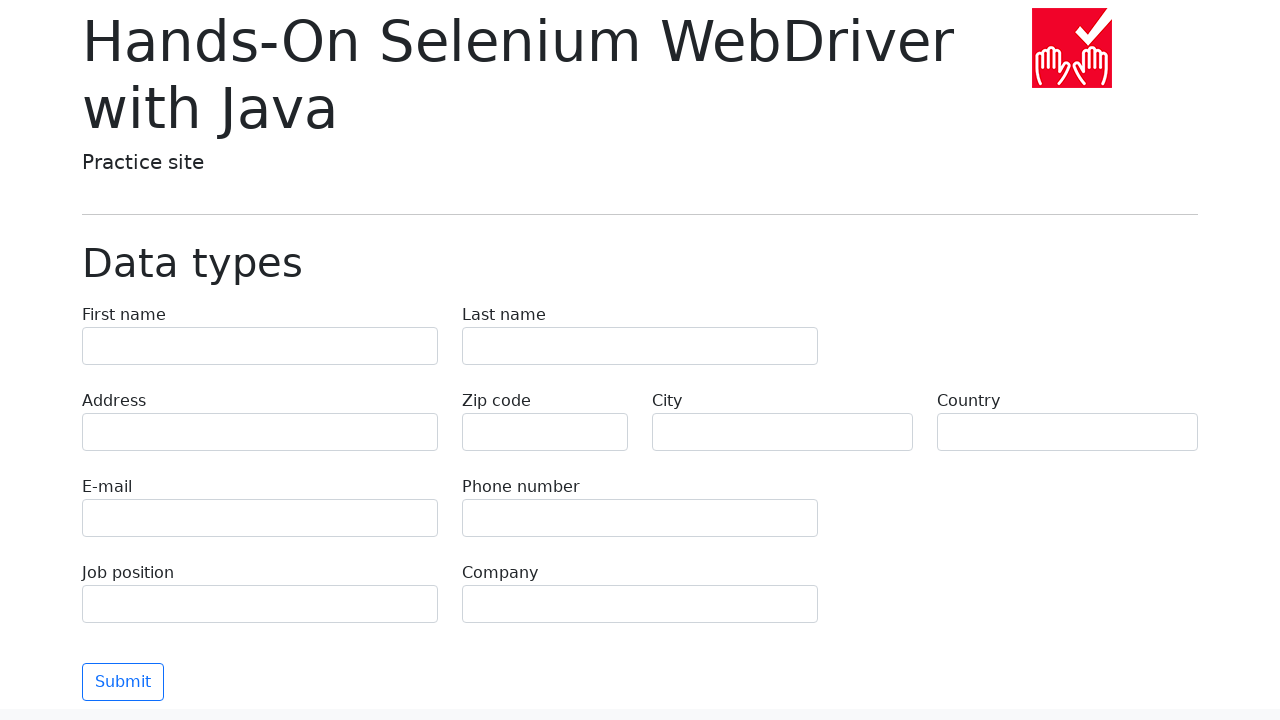

Retrieved all input field elements from the form
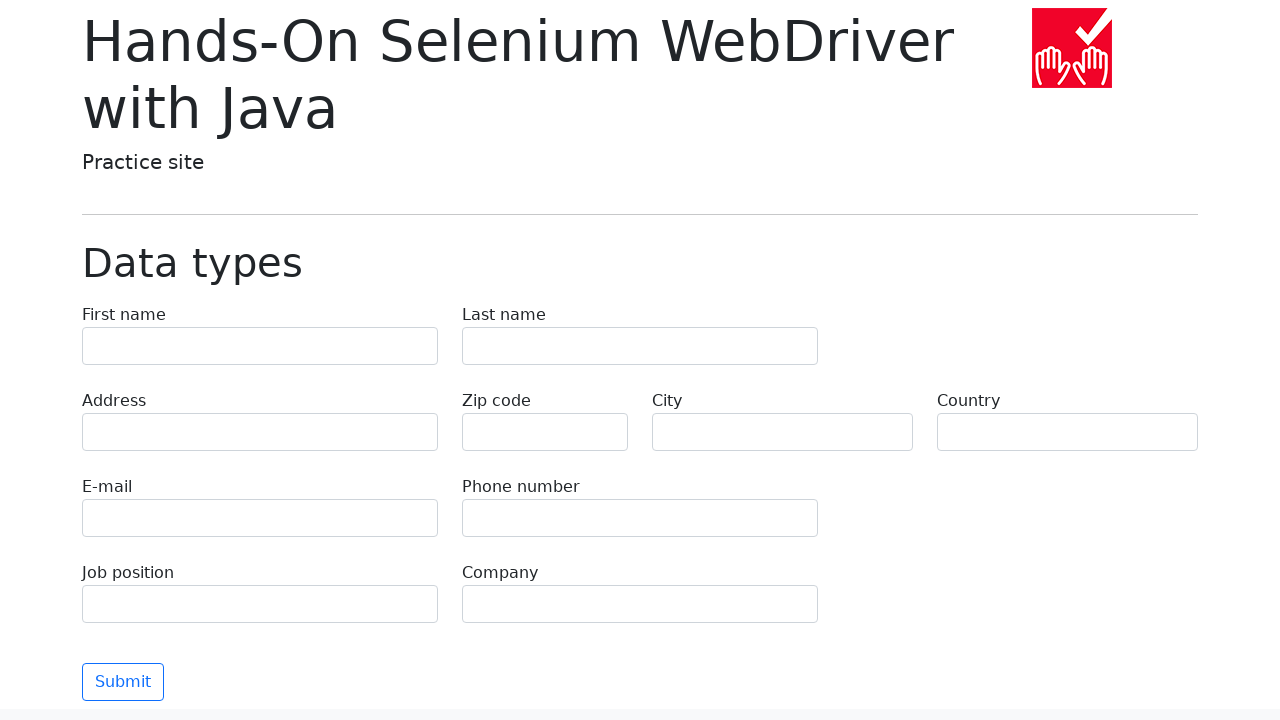

Filled input field 0 with 'Иван' on input.form-control >> nth=0
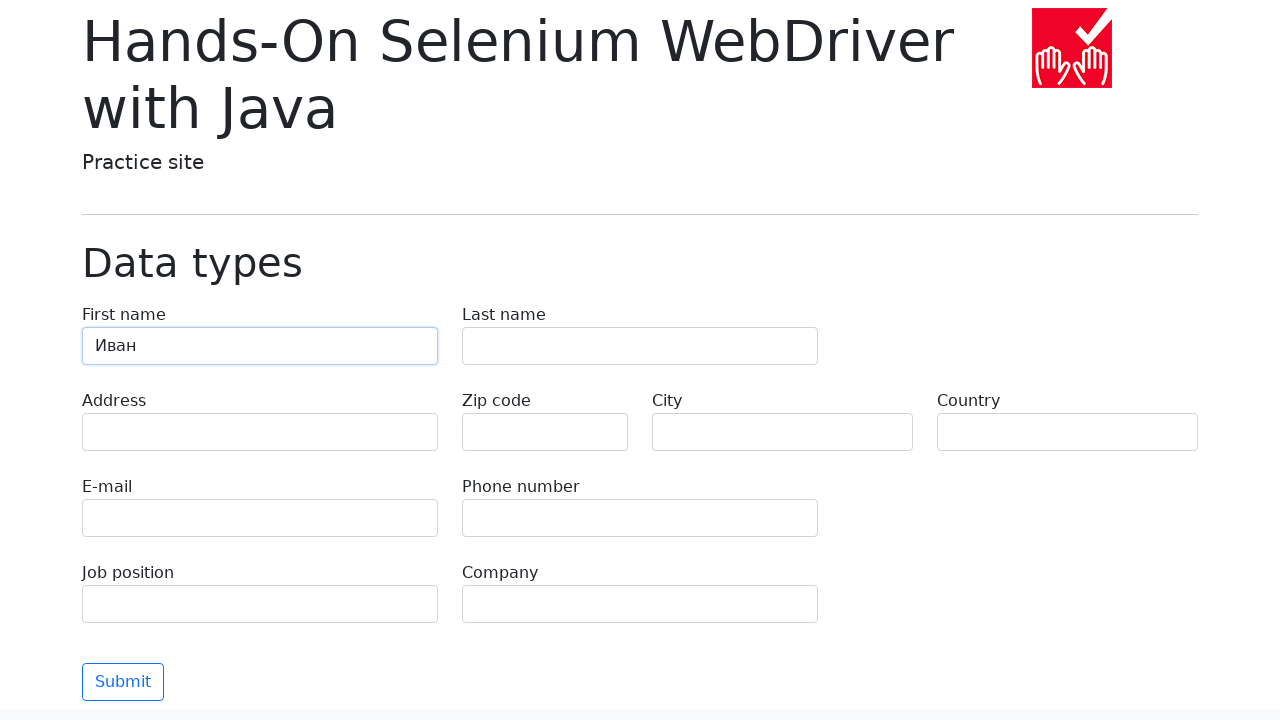

Filled input field 1 with 'Петров' on input.form-control >> nth=1
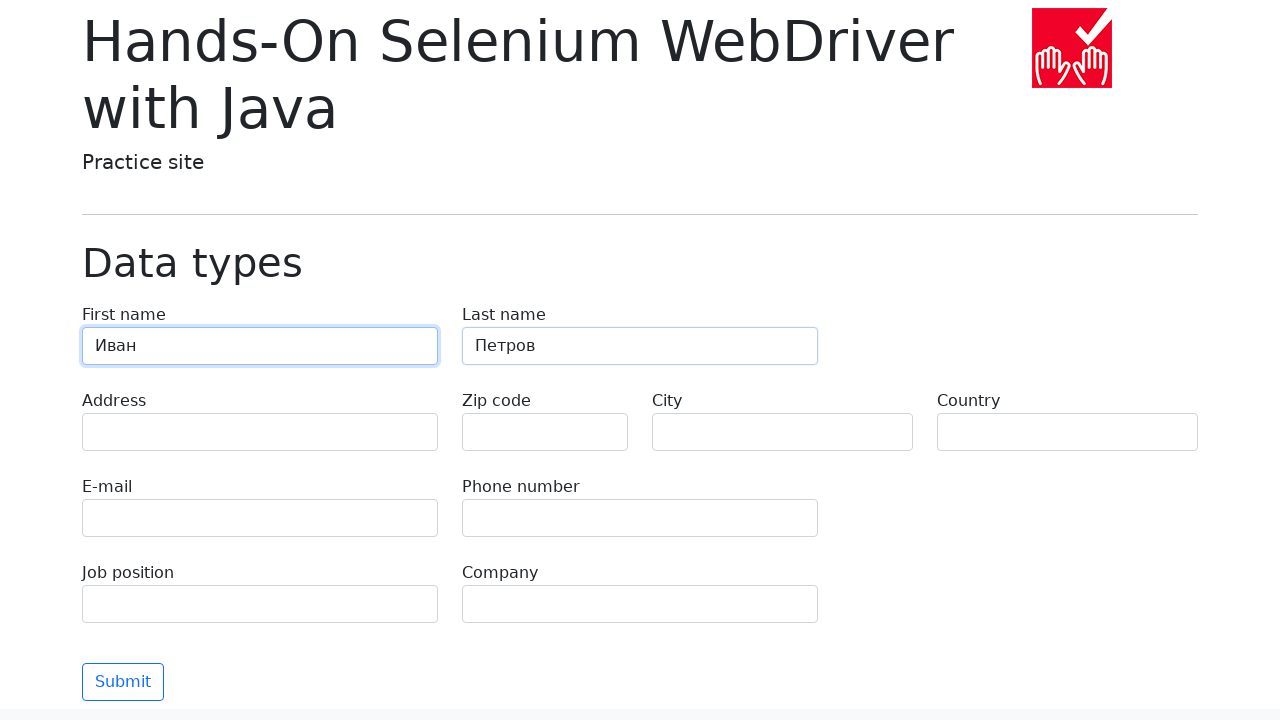

Filled input field 2 with 'Ленина, 55-3' on input.form-control >> nth=2
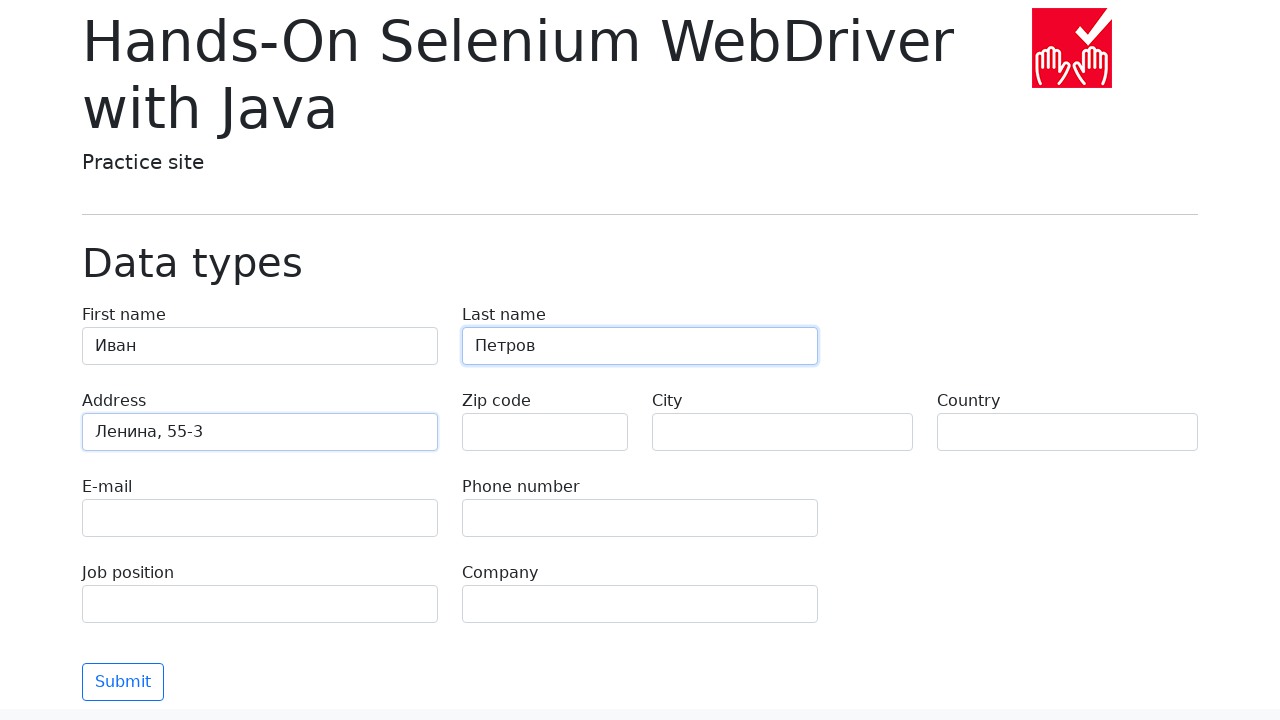

Skipped filling input field 3 (zip code) - left empty intentionally
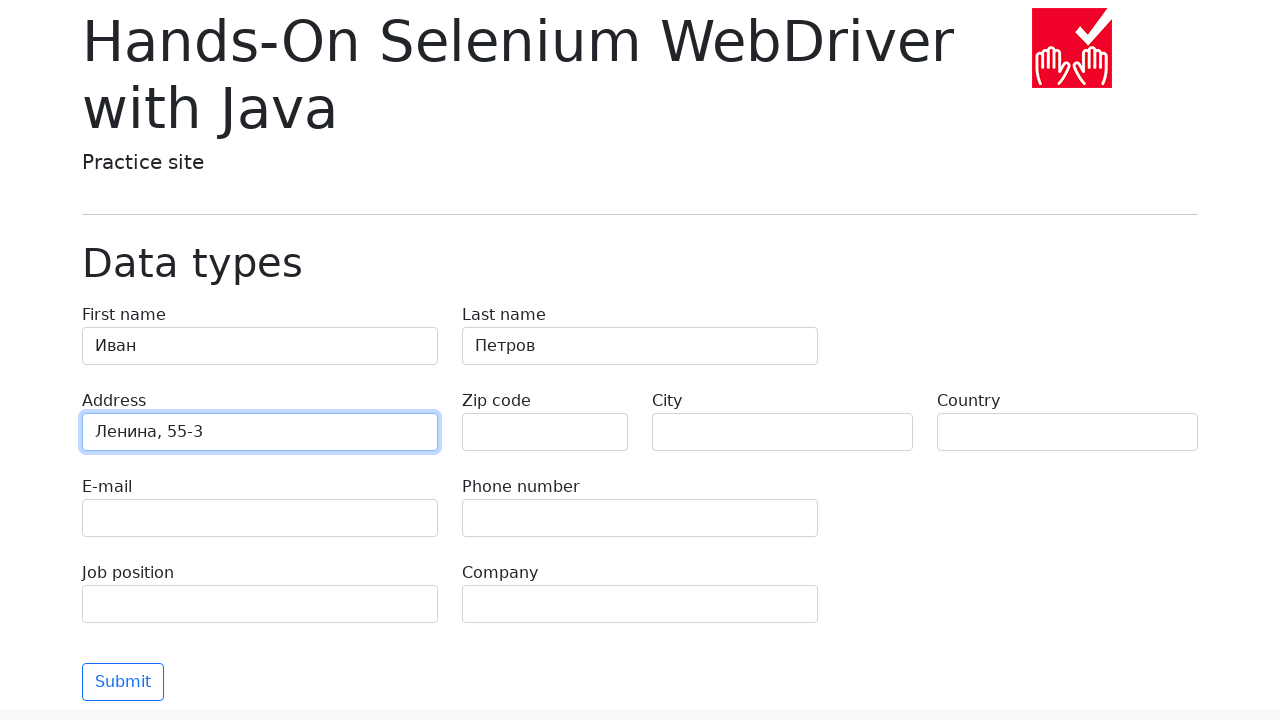

Filled input field 4 with 'Москва' on input.form-control >> nth=4
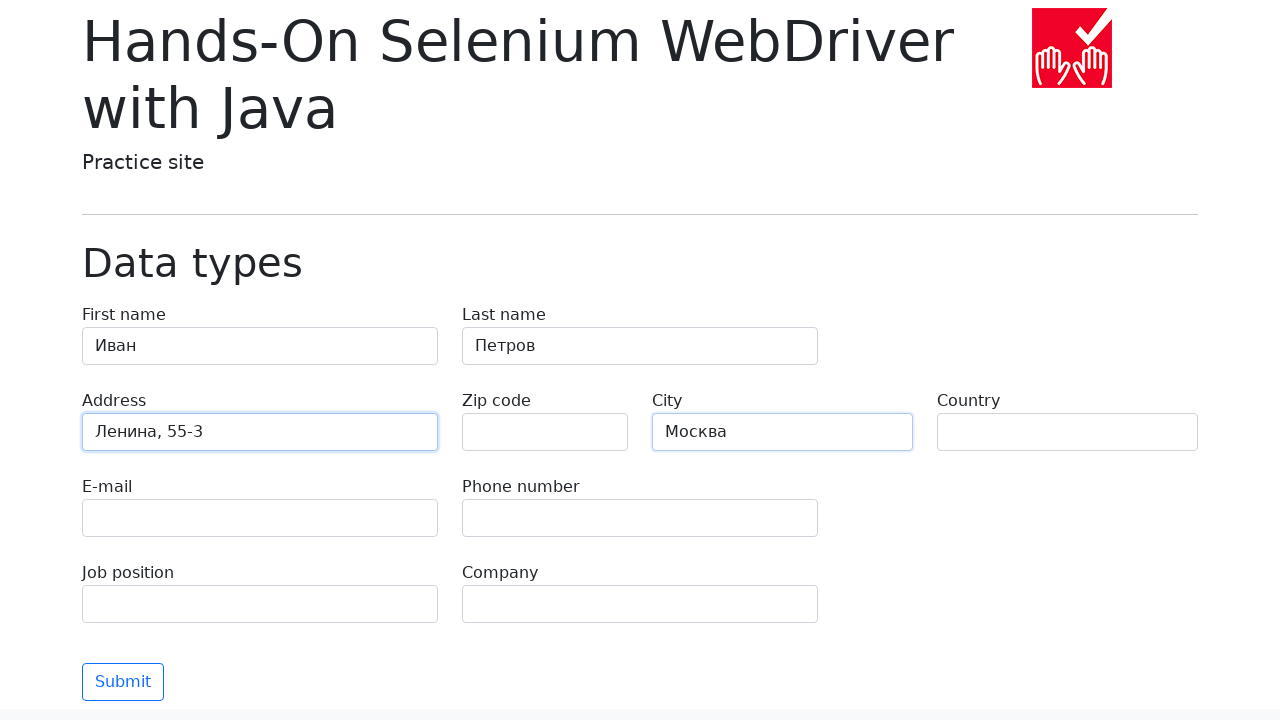

Filled input field 5 with 'Россия' on input.form-control >> nth=5
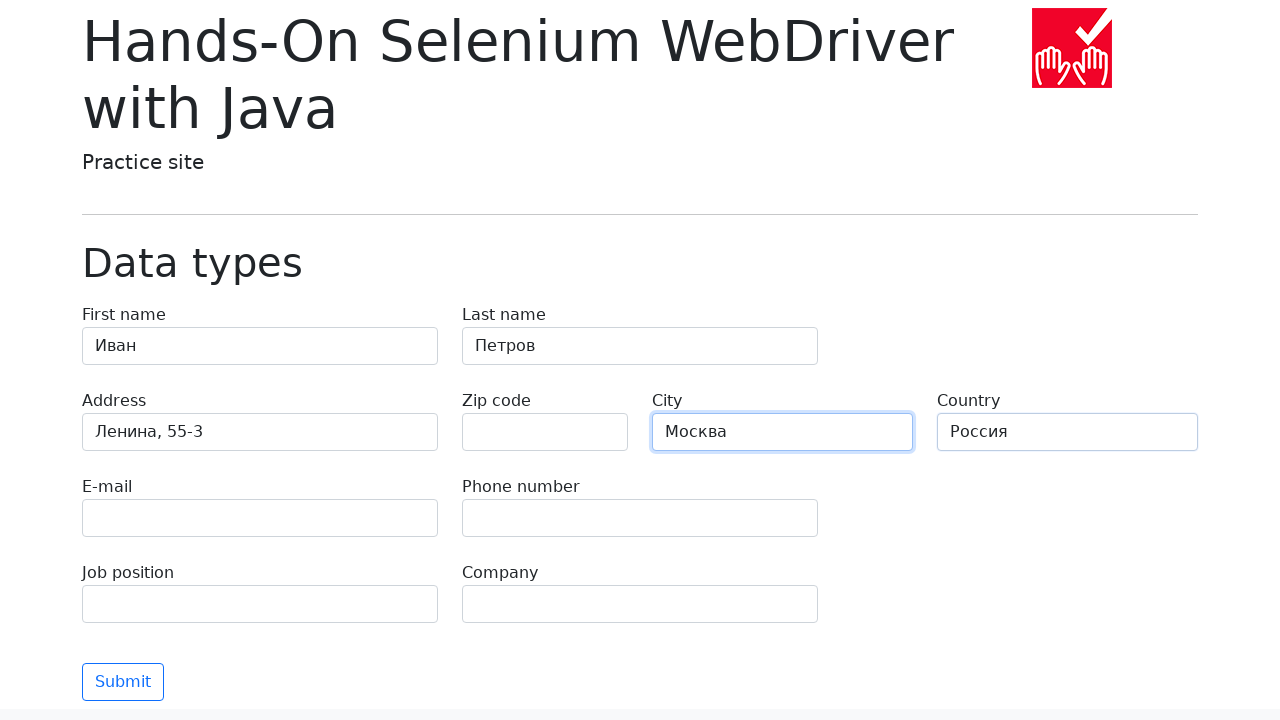

Filled input field 6 with 'test@skypro.com' on input.form-control >> nth=6
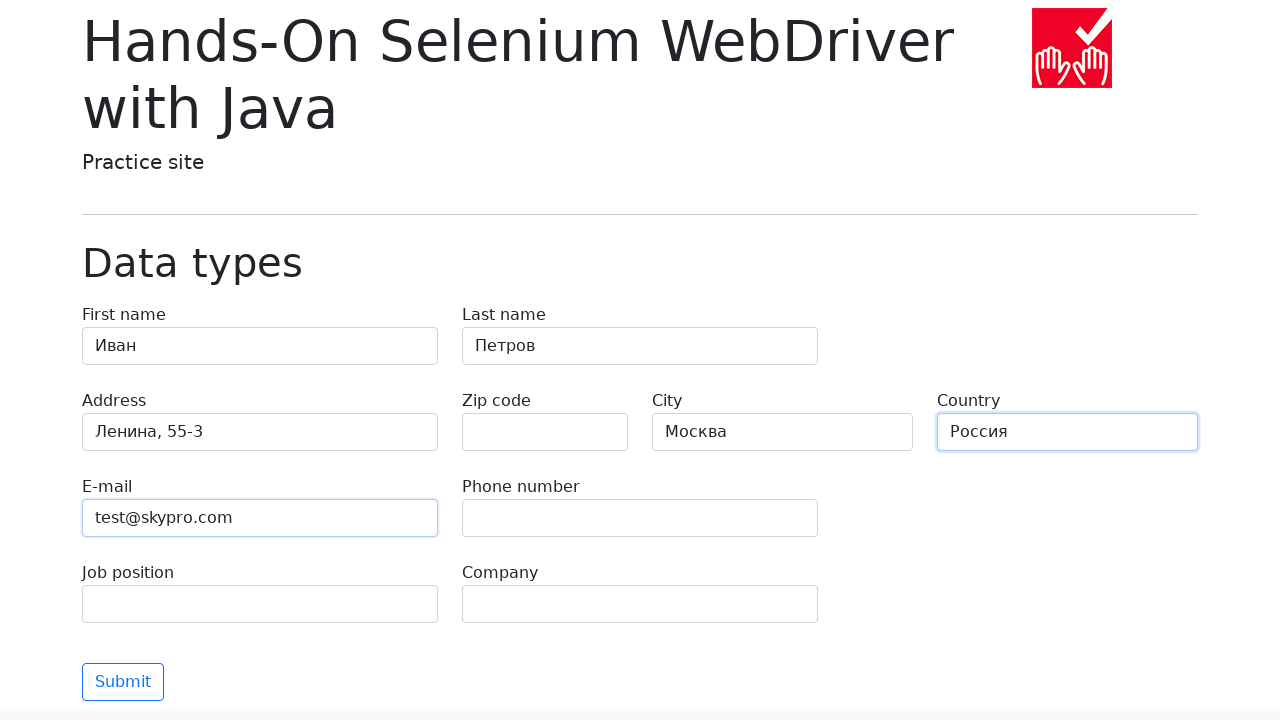

Filled input field 7 with '+7985899998787' on input.form-control >> nth=7
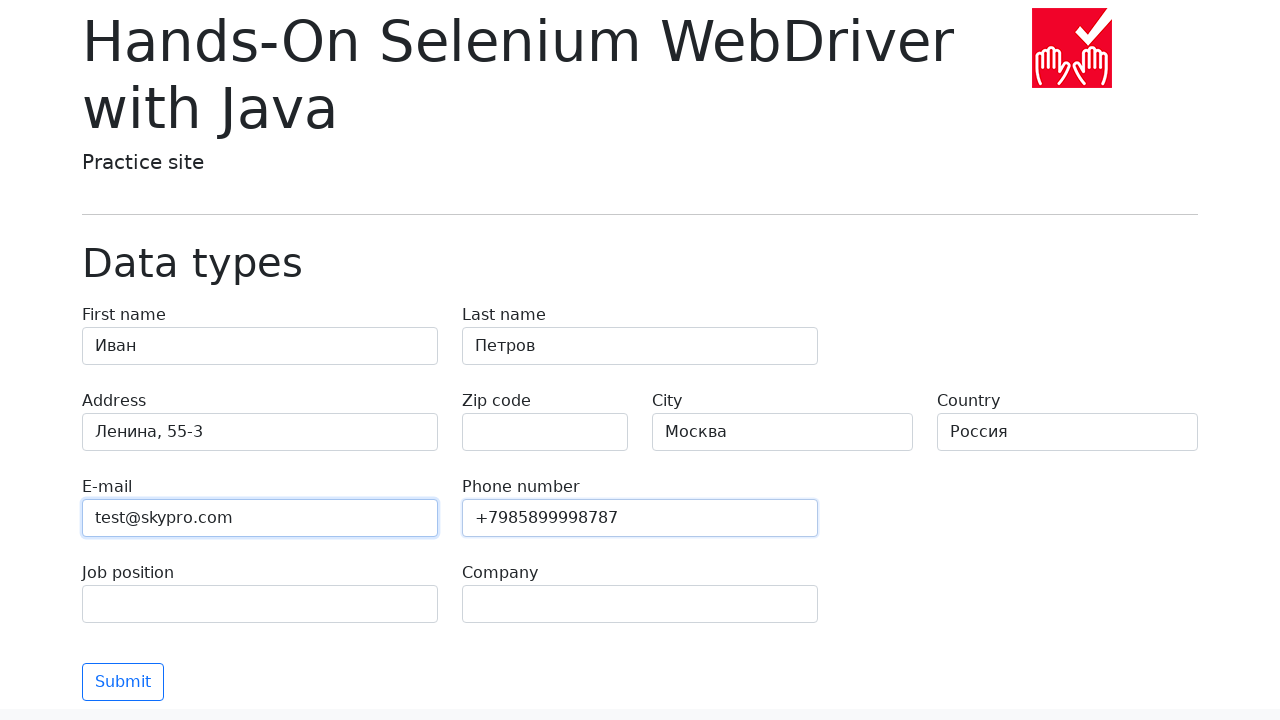

Filled input field 8 with 'QA' on input.form-control >> nth=8
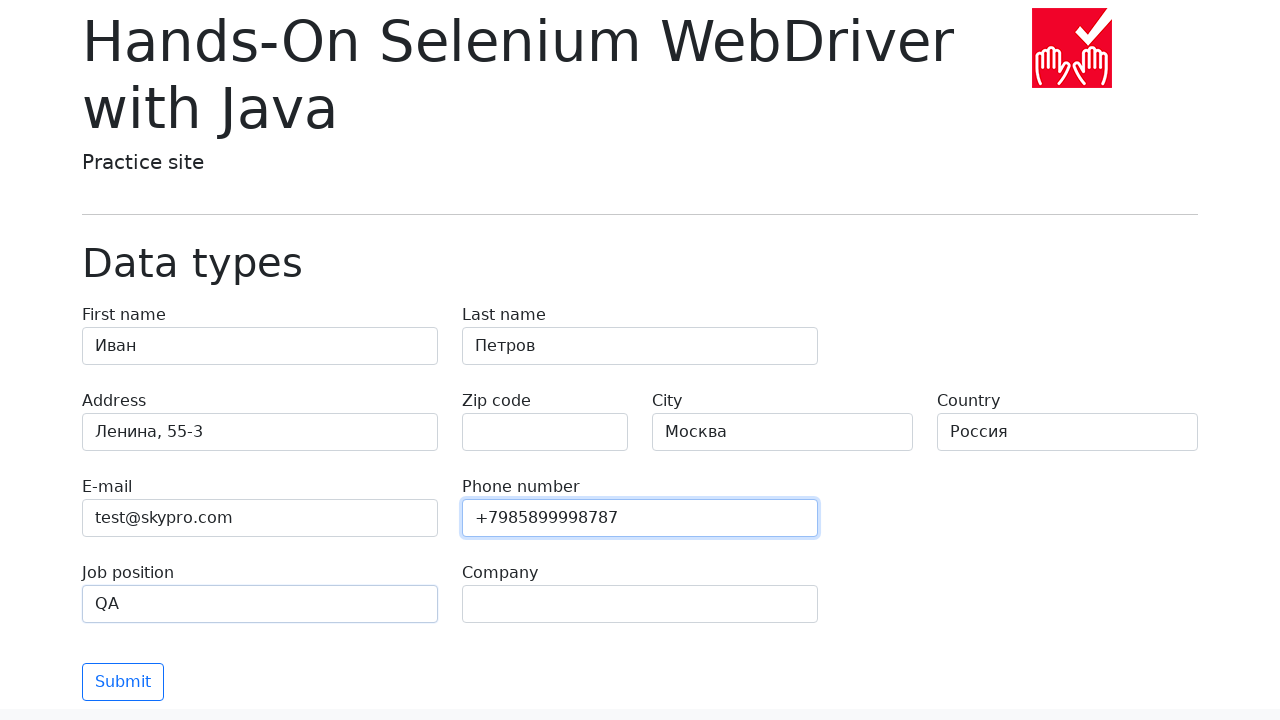

Filled input field 9 with 'SkyPro' on input.form-control >> nth=9
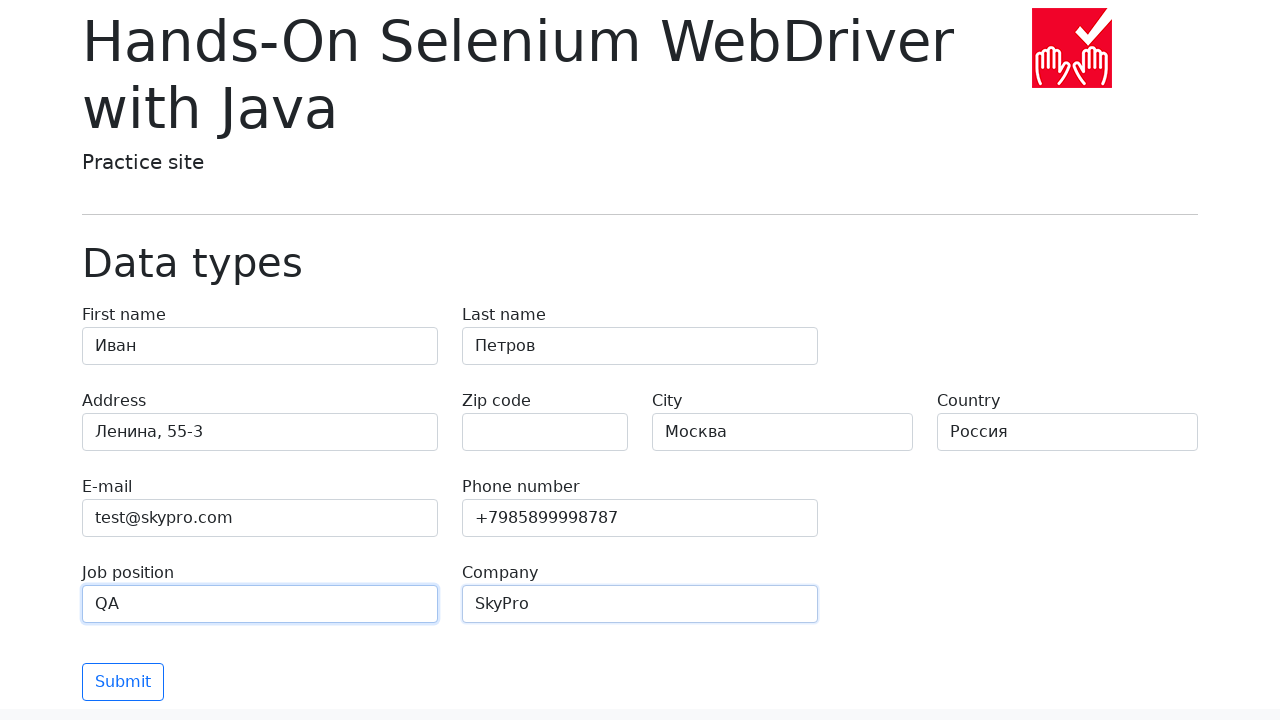

Clicked the form submit button at (123, 682) on button[type='submit']
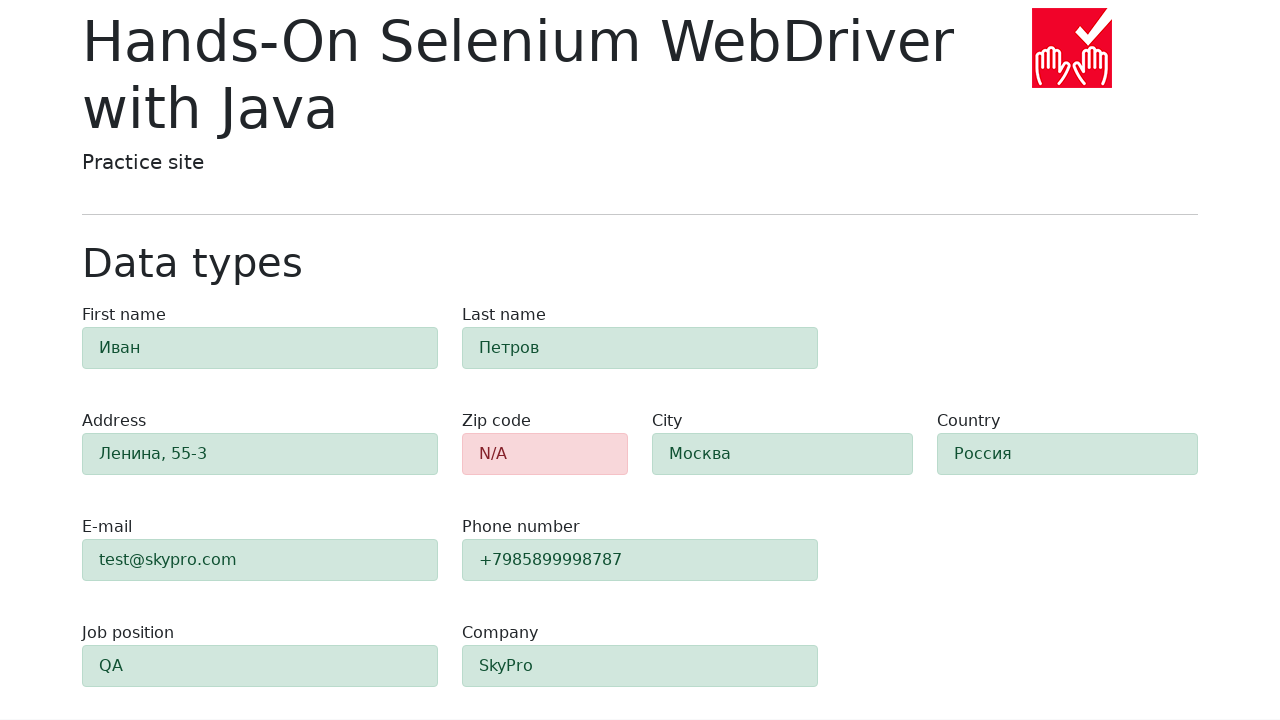

Waited for validation alert messages to appear
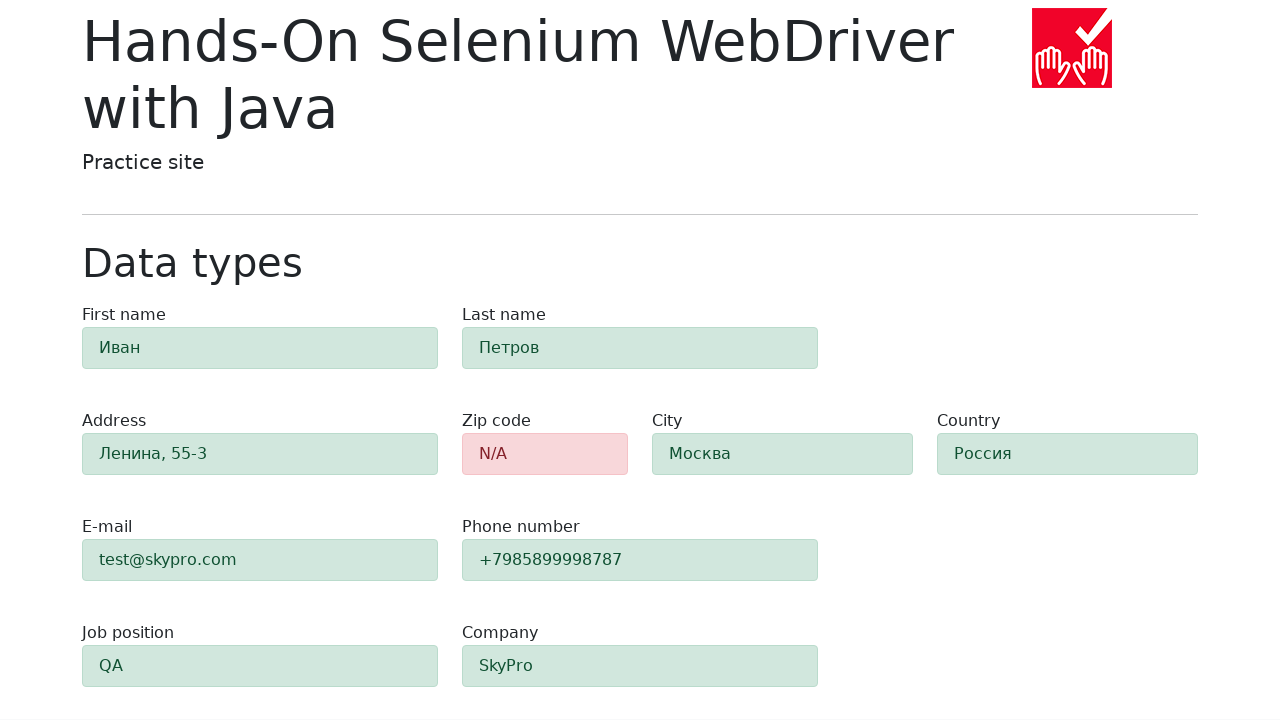

Retrieved all validation alert elements
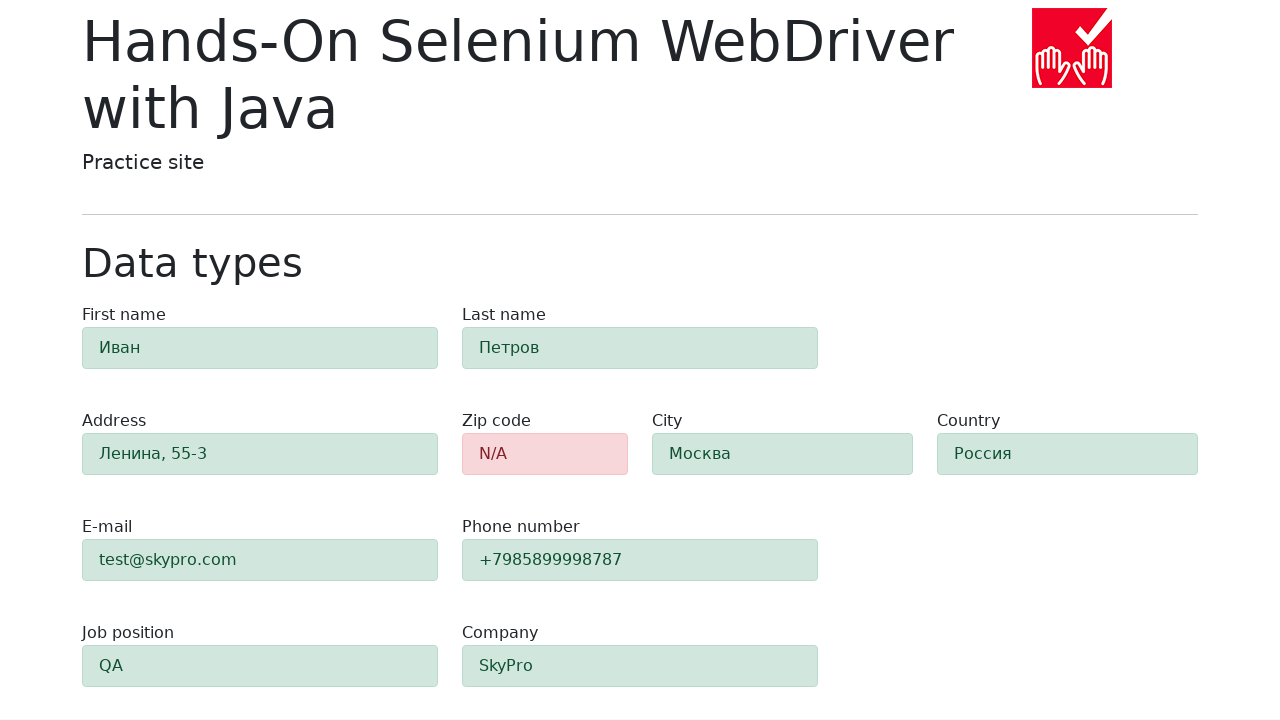

Verified validation alert 0 has correct class 'alert-success' (found: 'alert py-2 alert-success')
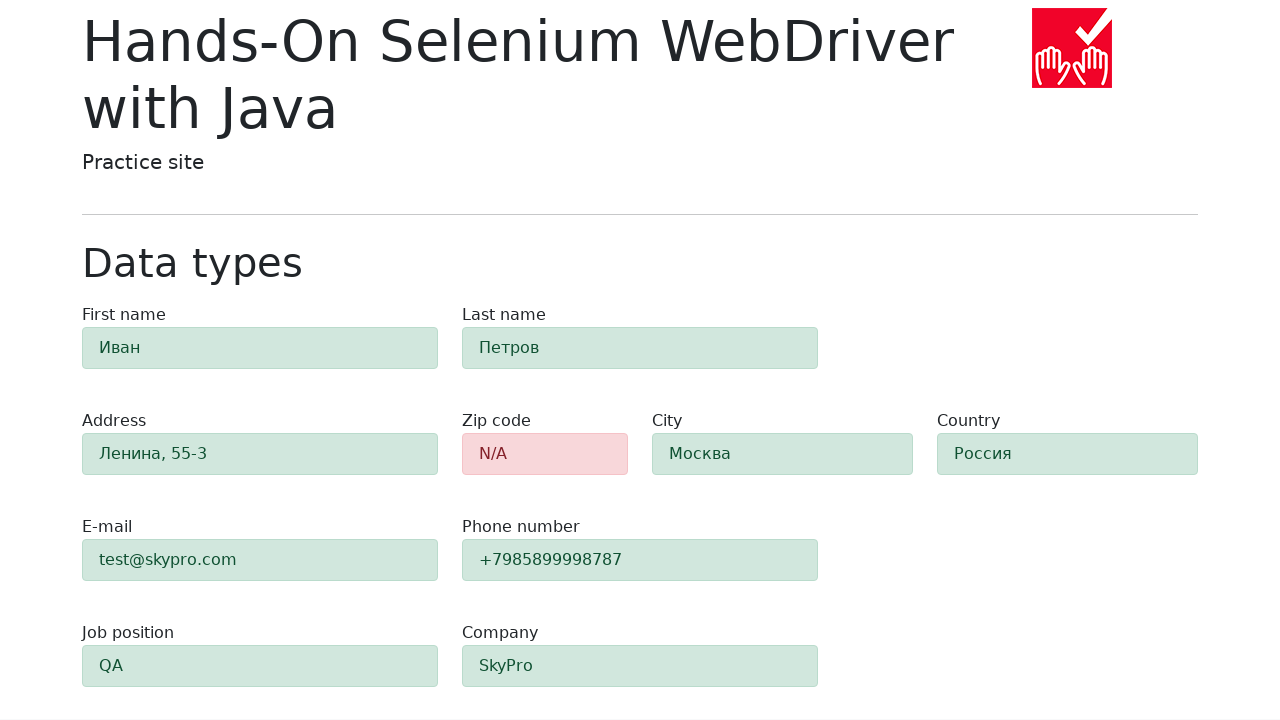

Verified validation alert 1 has correct class 'alert-success' (found: 'alert py-2 alert-success')
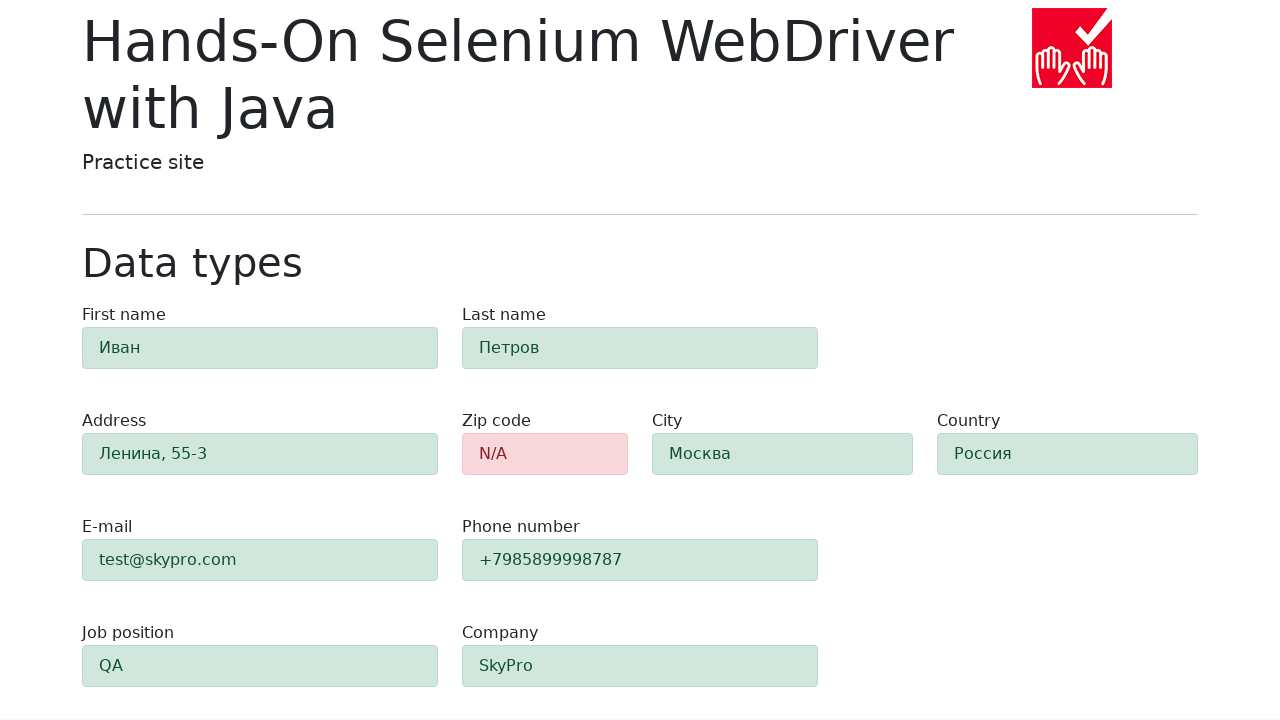

Verified validation alert 2 has correct class 'alert-success' (found: 'alert py-2 alert-success')
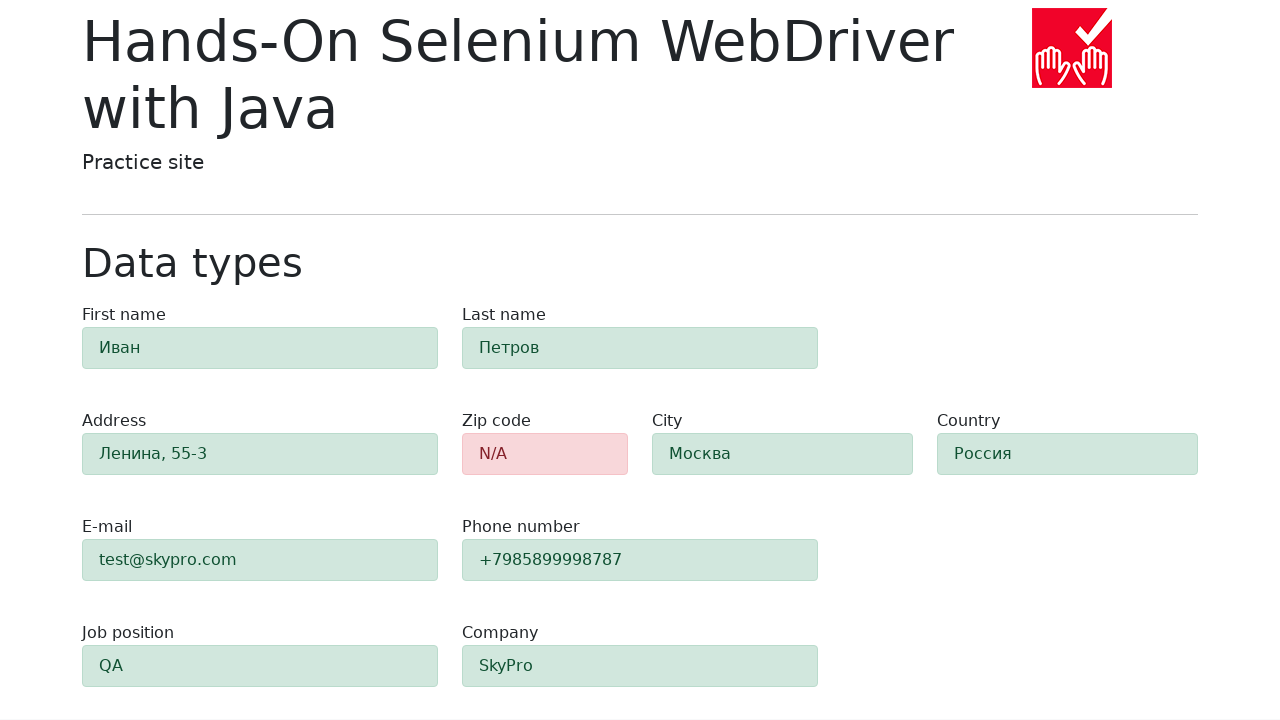

Verified validation alert 3 has correct class 'alert-danger' (found: 'alert py-2 alert-danger')
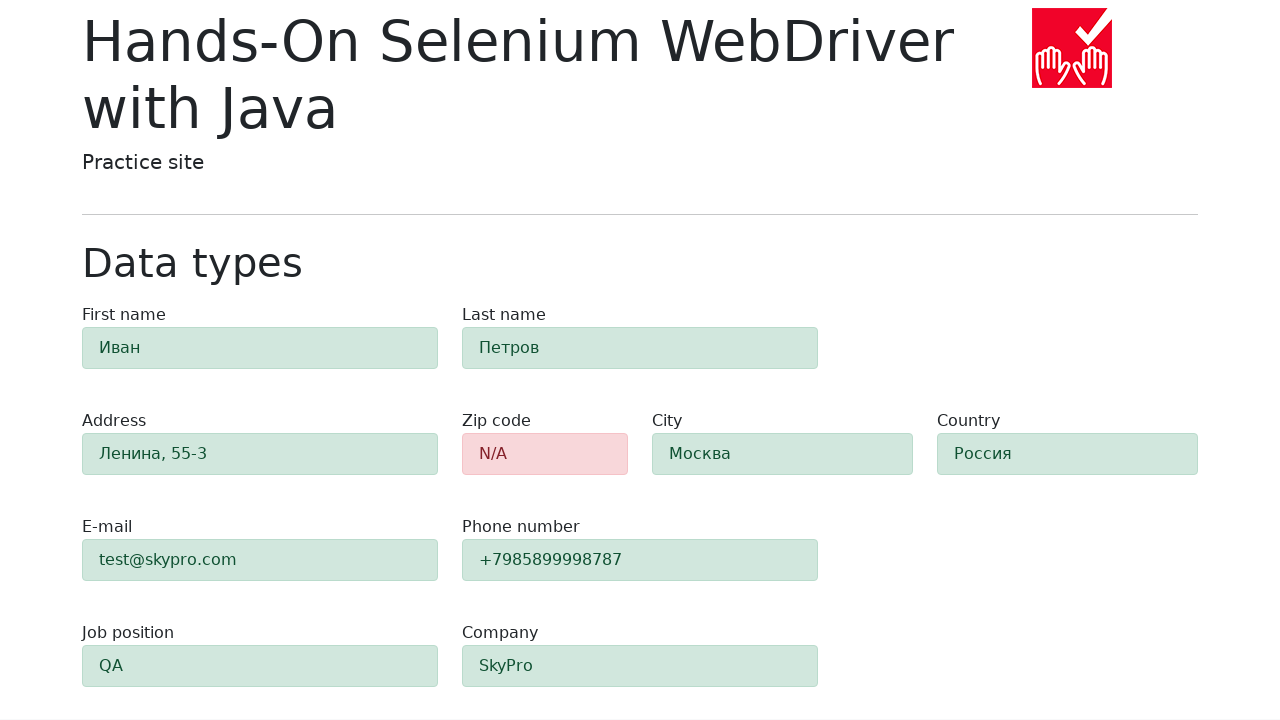

Verified validation alert 4 has correct class 'alert-success' (found: 'alert py-2 alert-success')
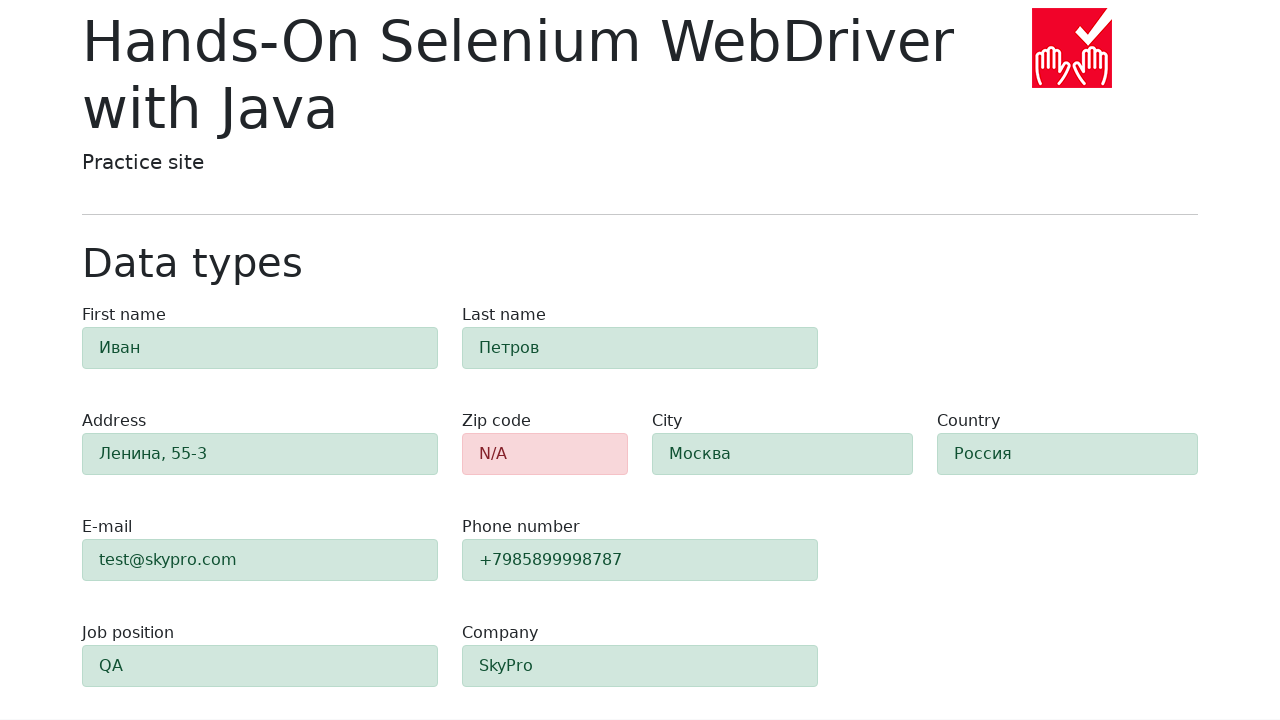

Verified validation alert 5 has correct class 'alert-success' (found: 'alert py-2 alert-success')
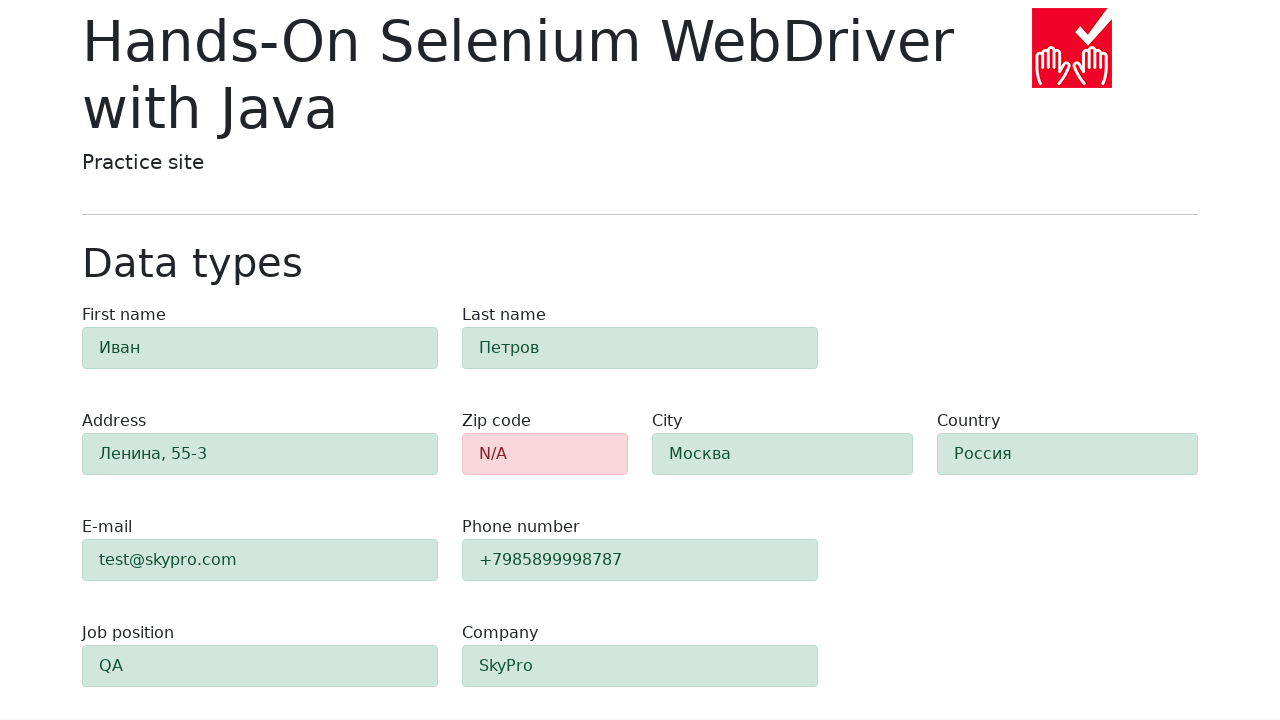

Verified validation alert 6 has correct class 'alert-success' (found: 'alert py-2 alert-success')
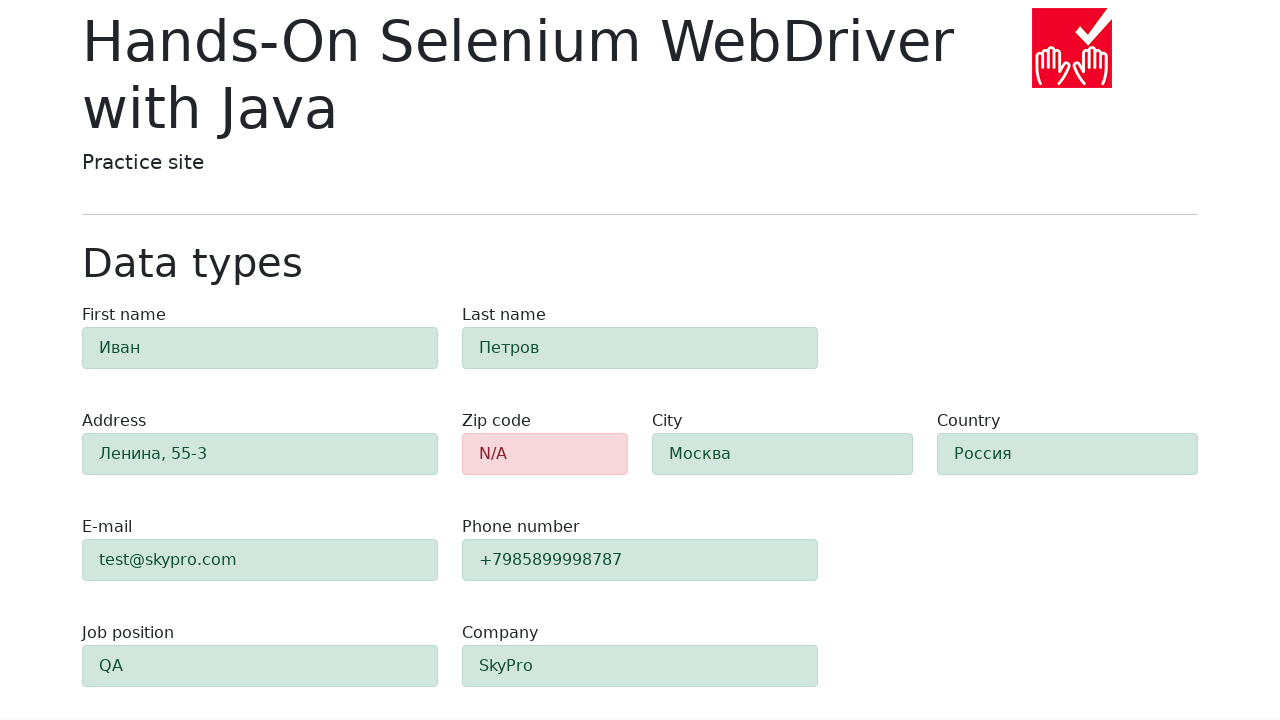

Verified validation alert 7 has correct class 'alert-success' (found: 'alert py-2 alert-success')
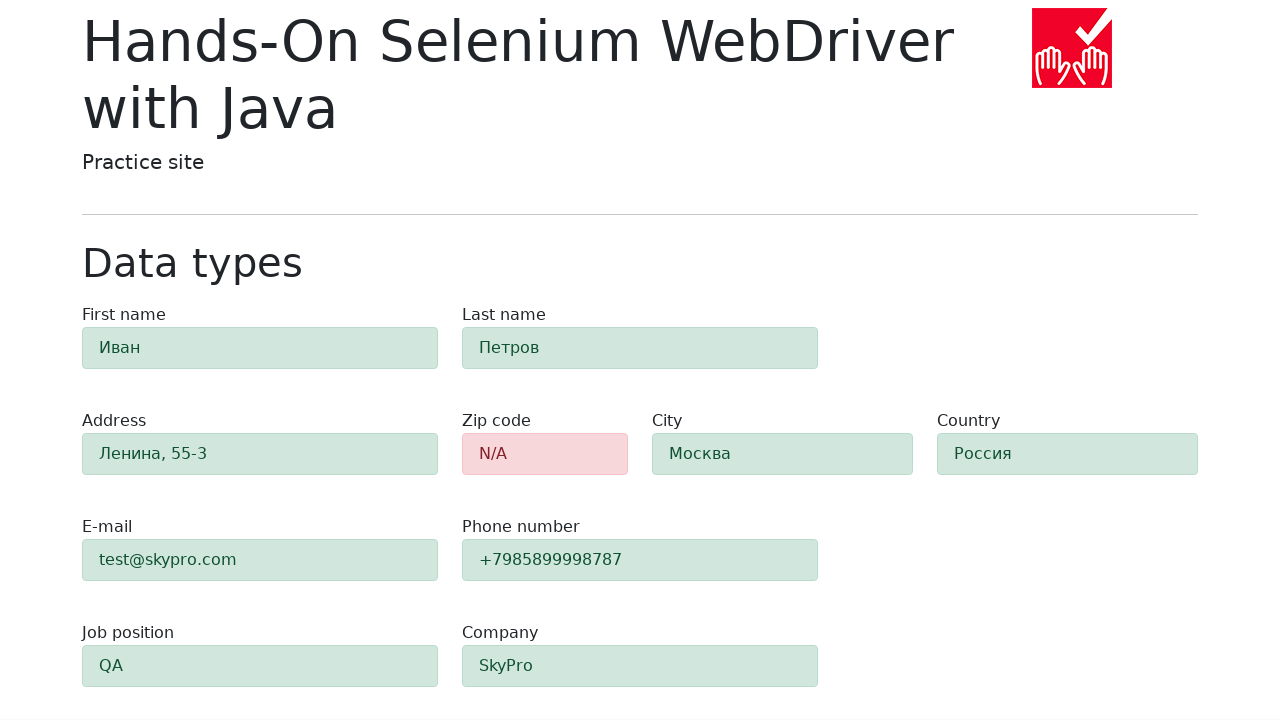

Verified validation alert 8 has correct class 'alert-success' (found: 'alert py-2 alert-success')
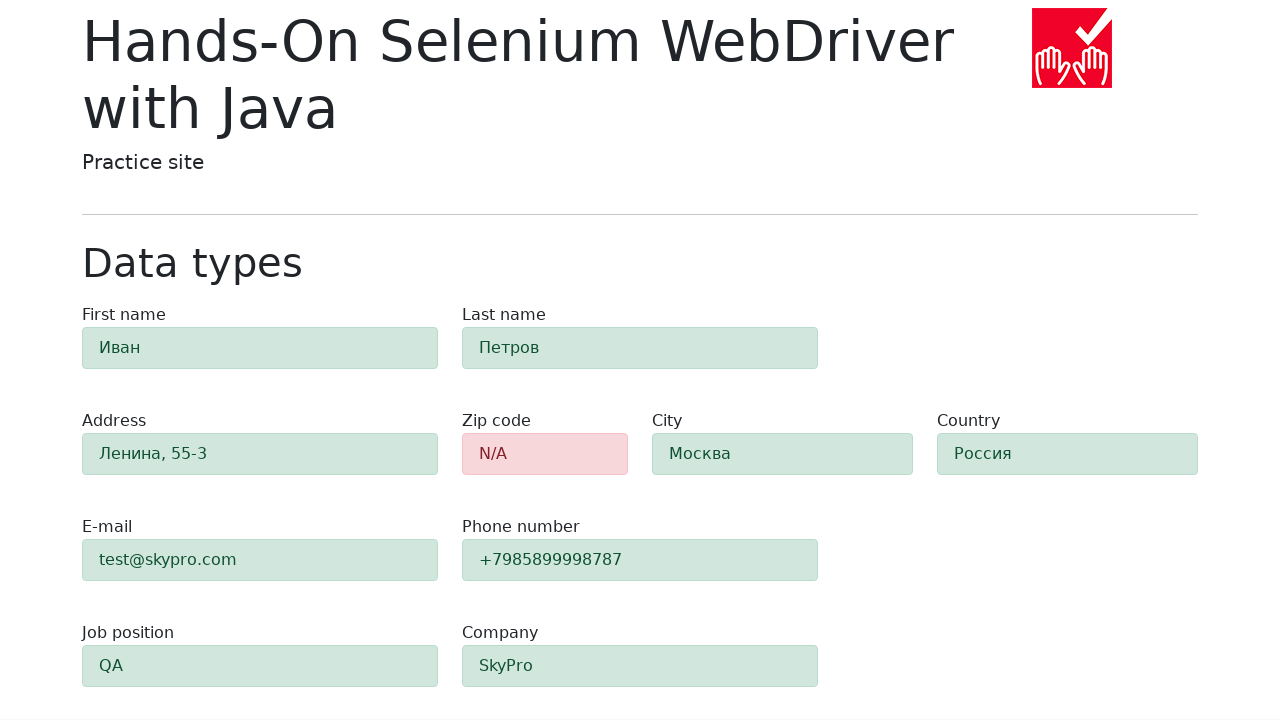

Verified validation alert 9 has correct class 'alert-success' (found: 'alert py-2 alert-success')
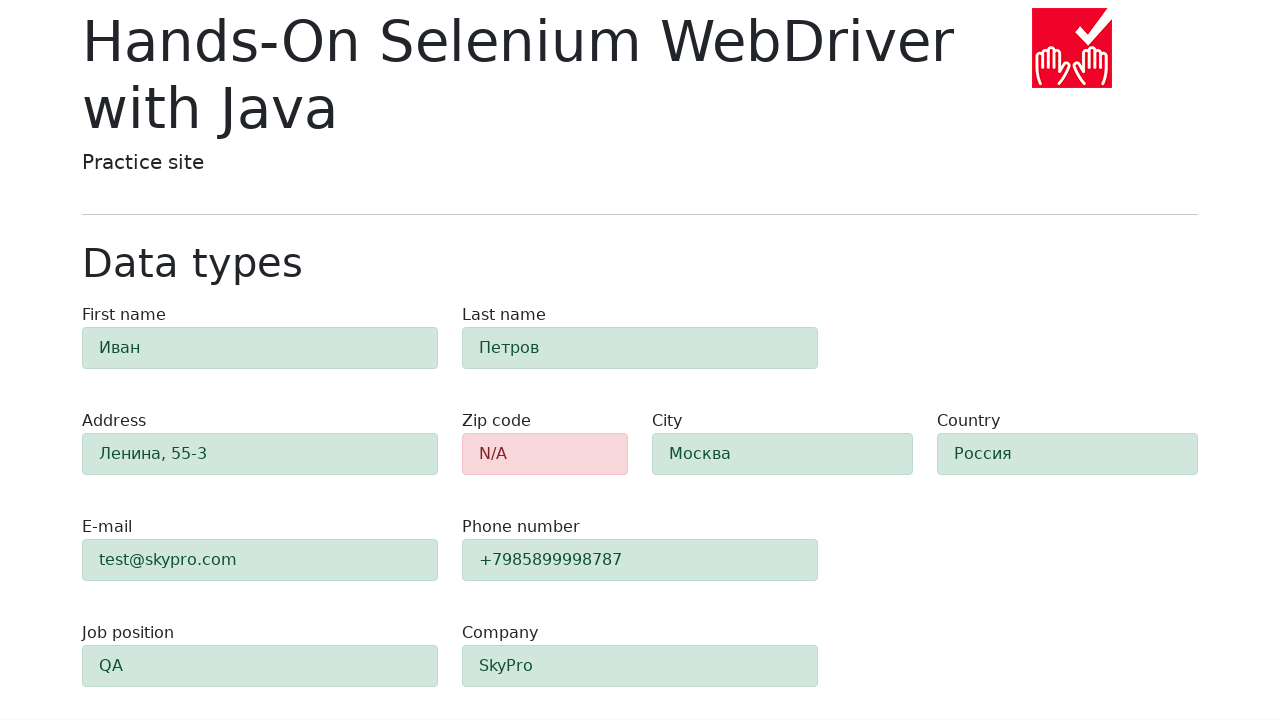

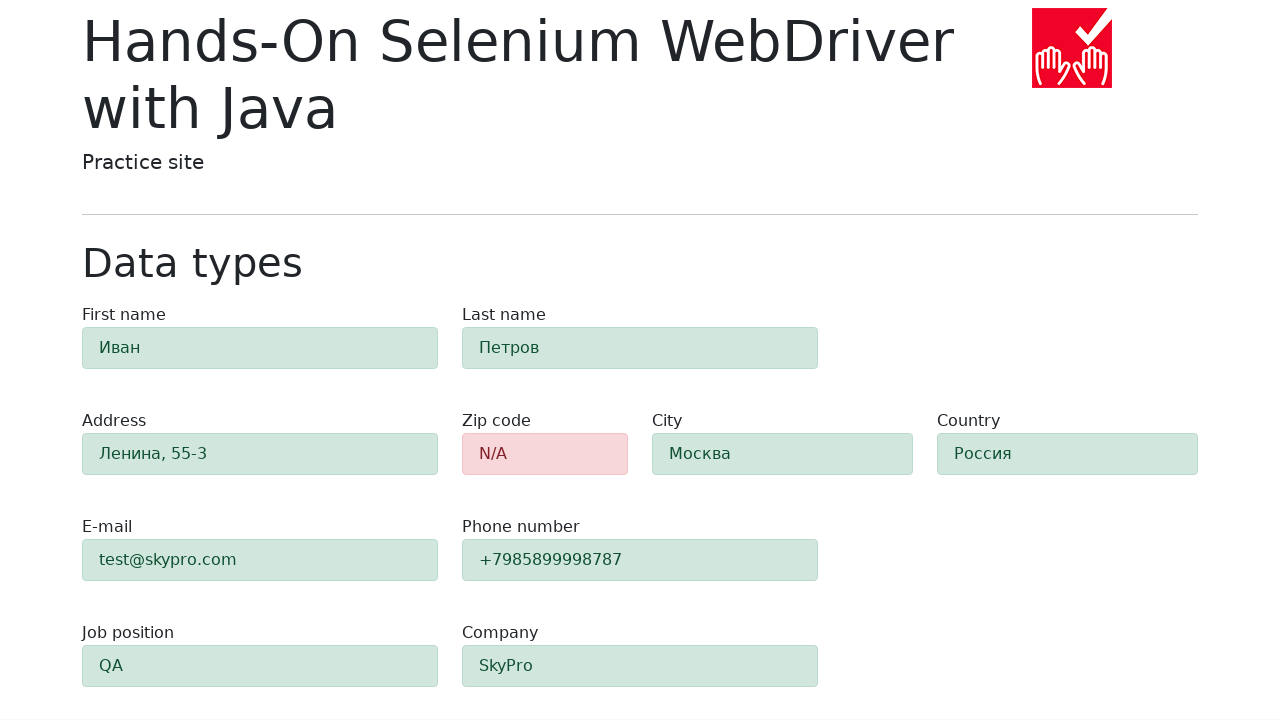